Tests dynamic click functionality by clicking a button and verifying the success message appears

Starting URL: https://demoqa.com/buttons

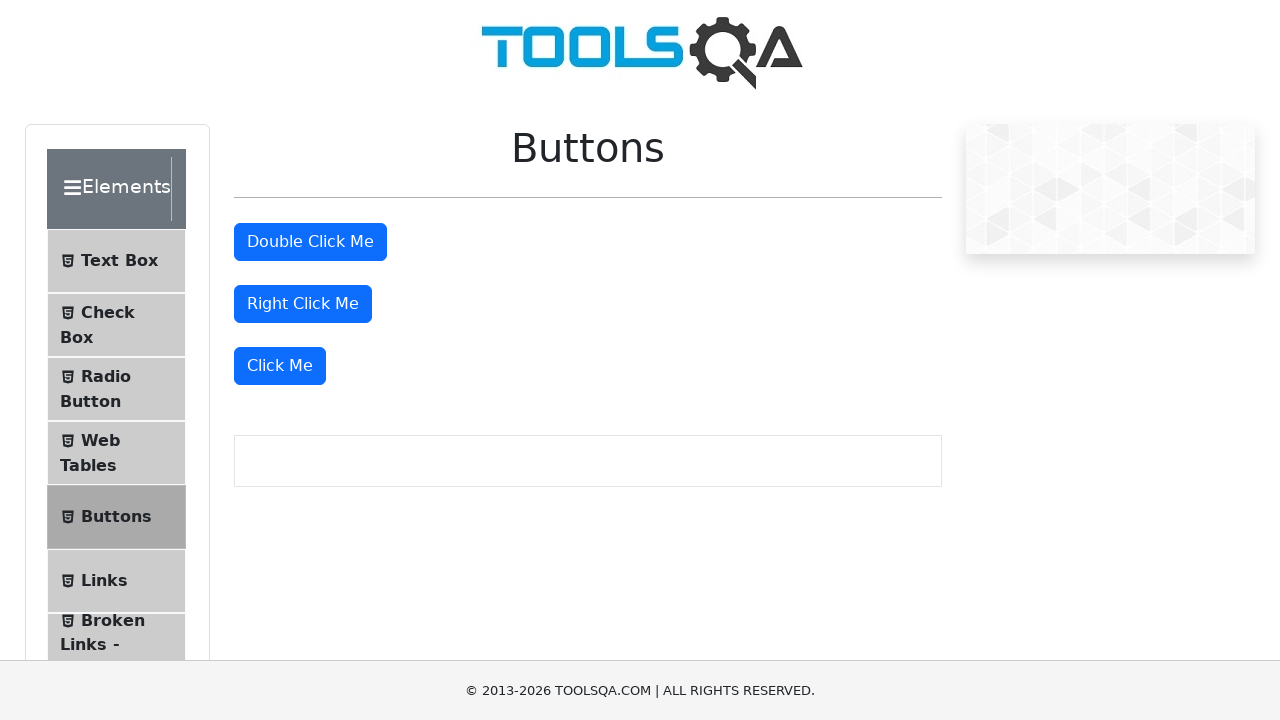

Located dynamic click button element
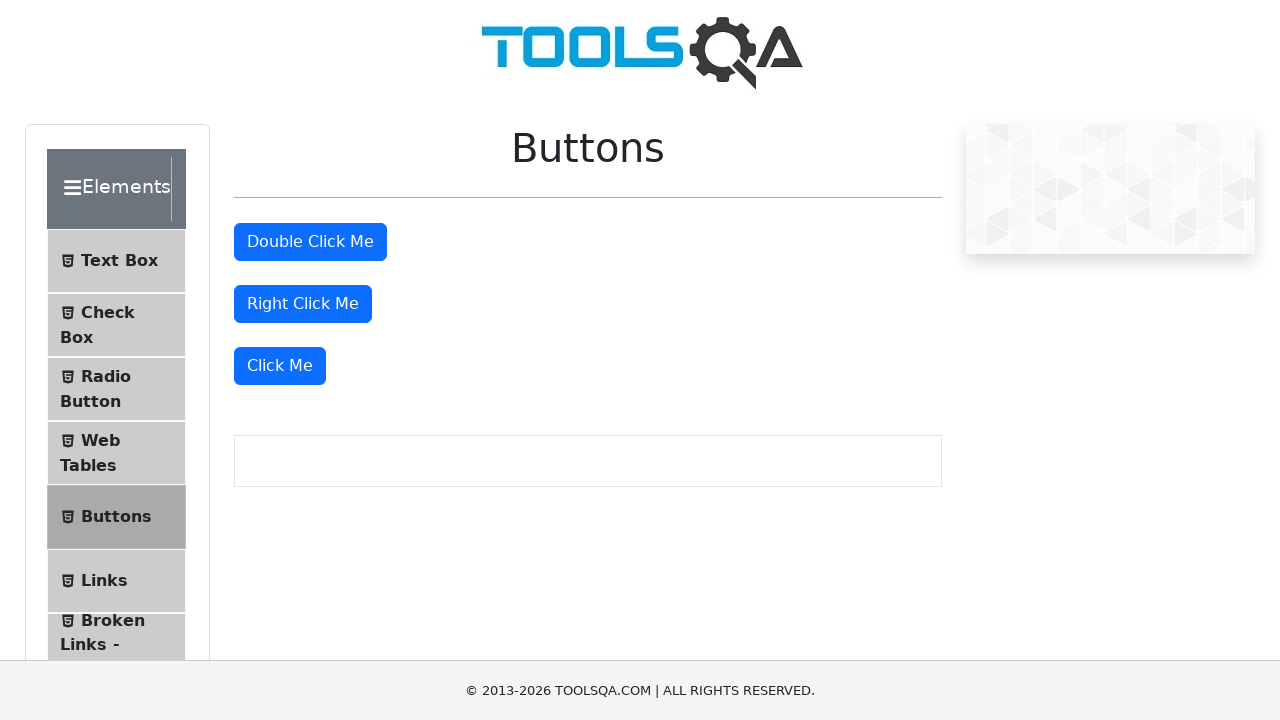

Scrolled to dynamic click button
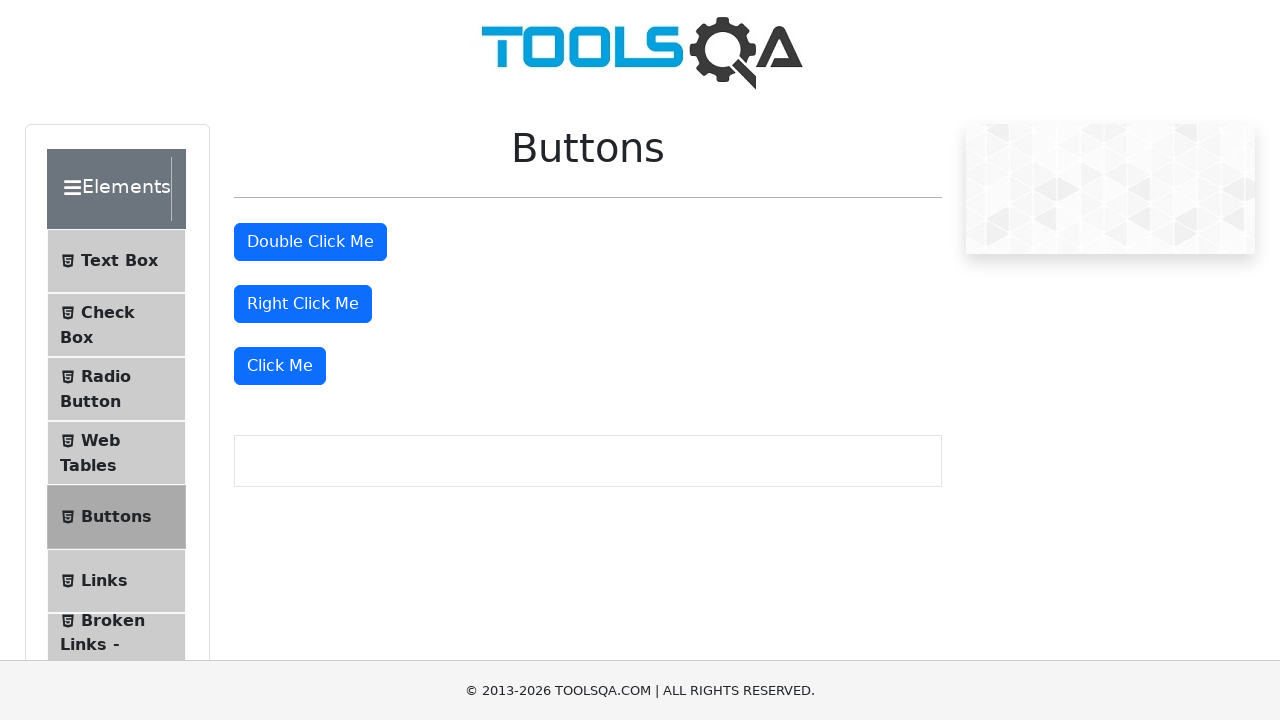

Clicked the dynamic click button at (280, 366) on xpath=//*[@id='rightClickBtn']/../following-sibling::div/button
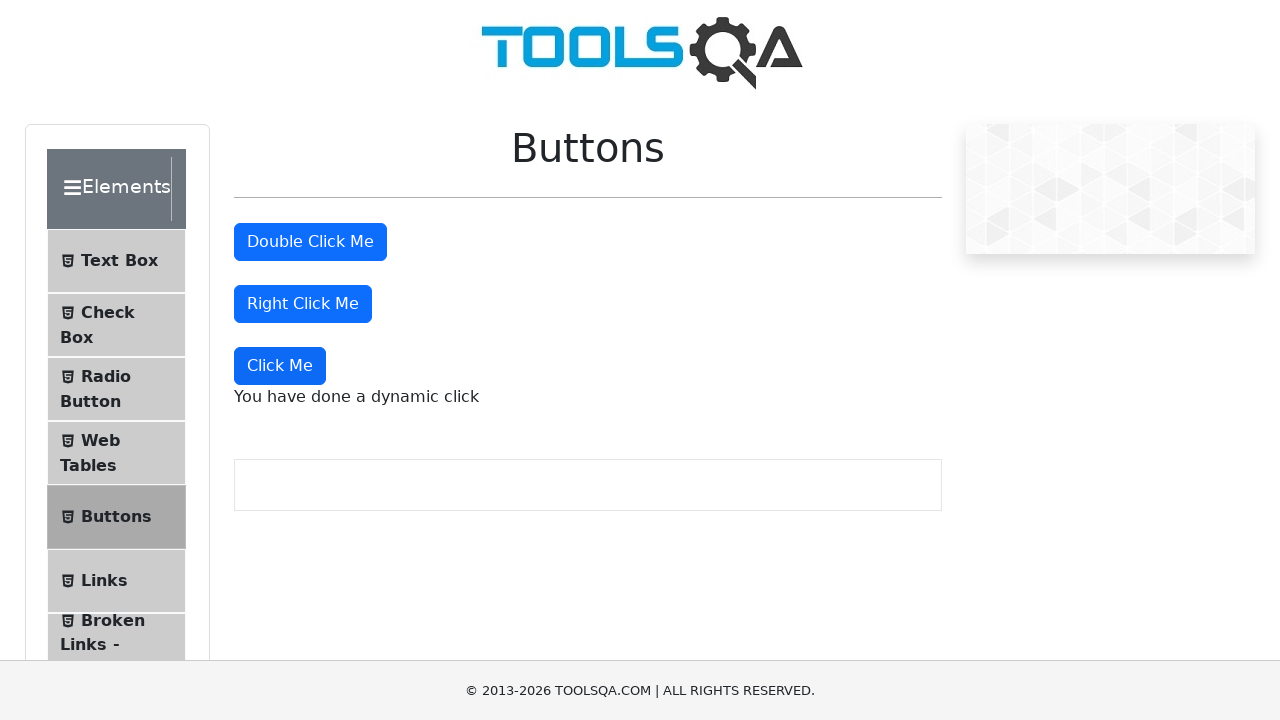

Located dynamic click message element
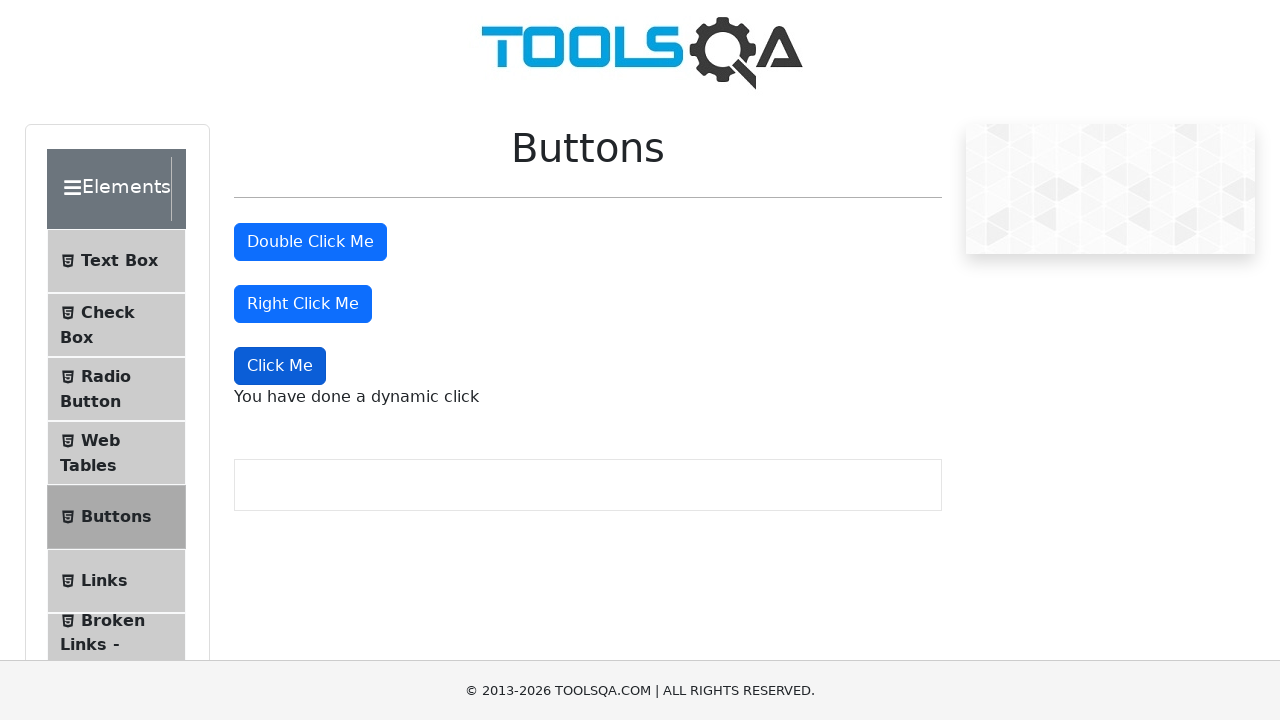

Waited for dynamic click message to appear
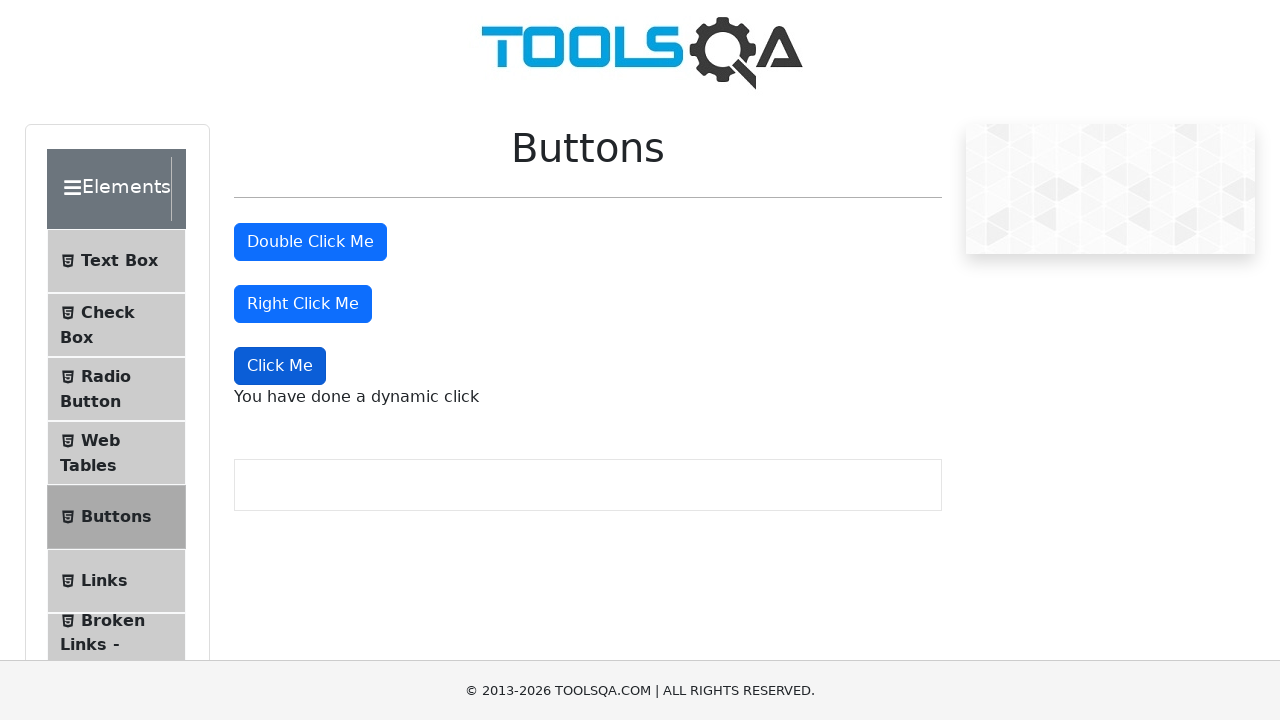

Verified success message: 'You have done a dynamic click'
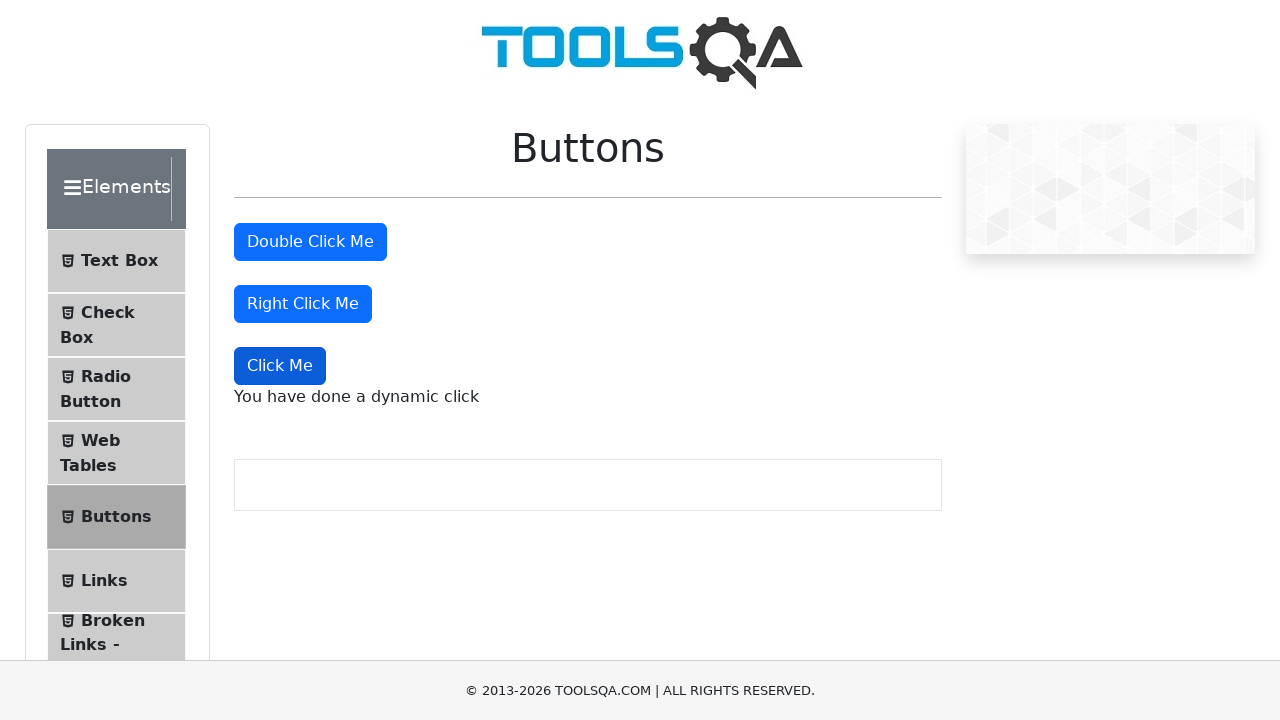

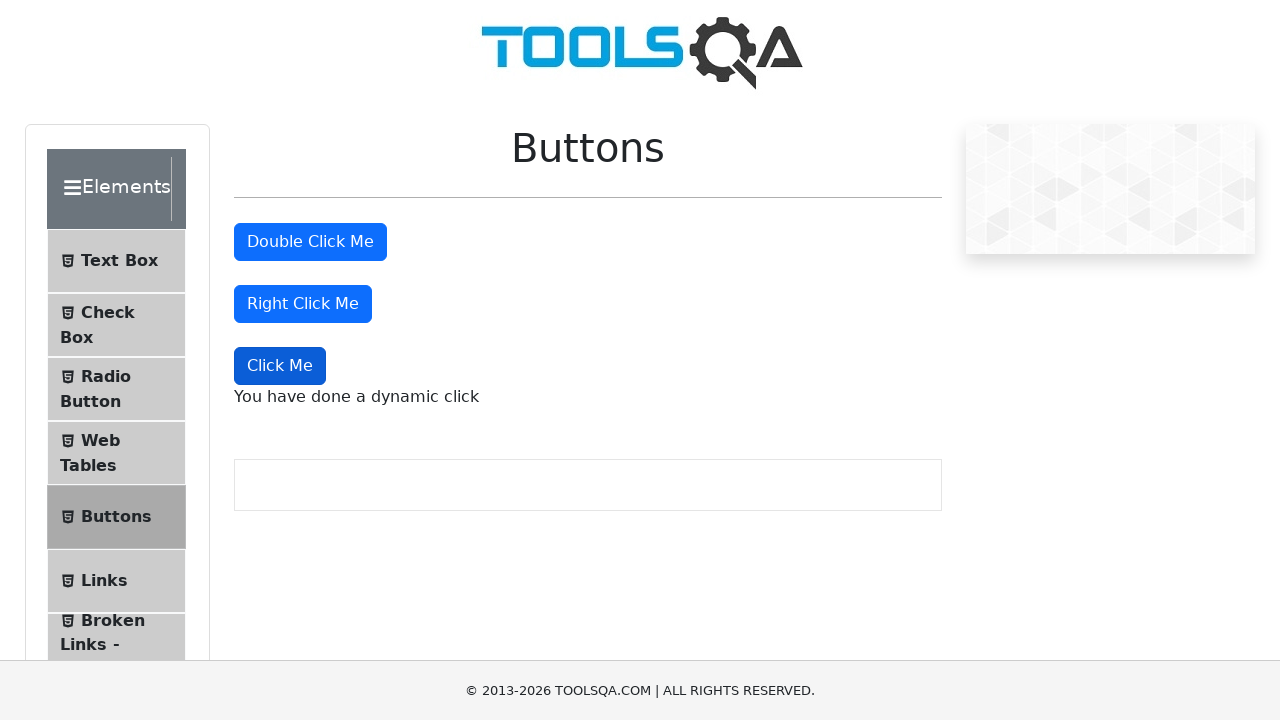